Tests Ajio.com search and filtering functionality by searching for bags, applying gender and category filters, and verifying the displayed products

Starting URL: https://www.ajio.com/

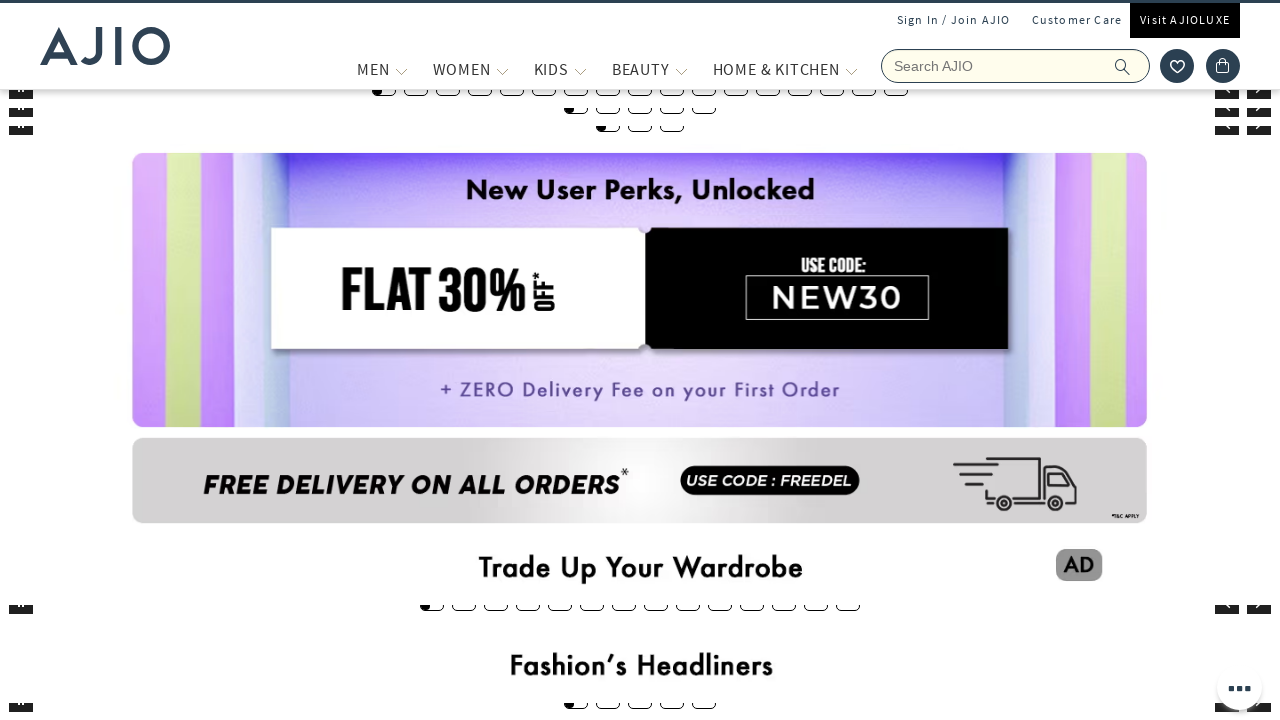

Filled search field with 'bags' on //input[@aria-label='Search Ajio']
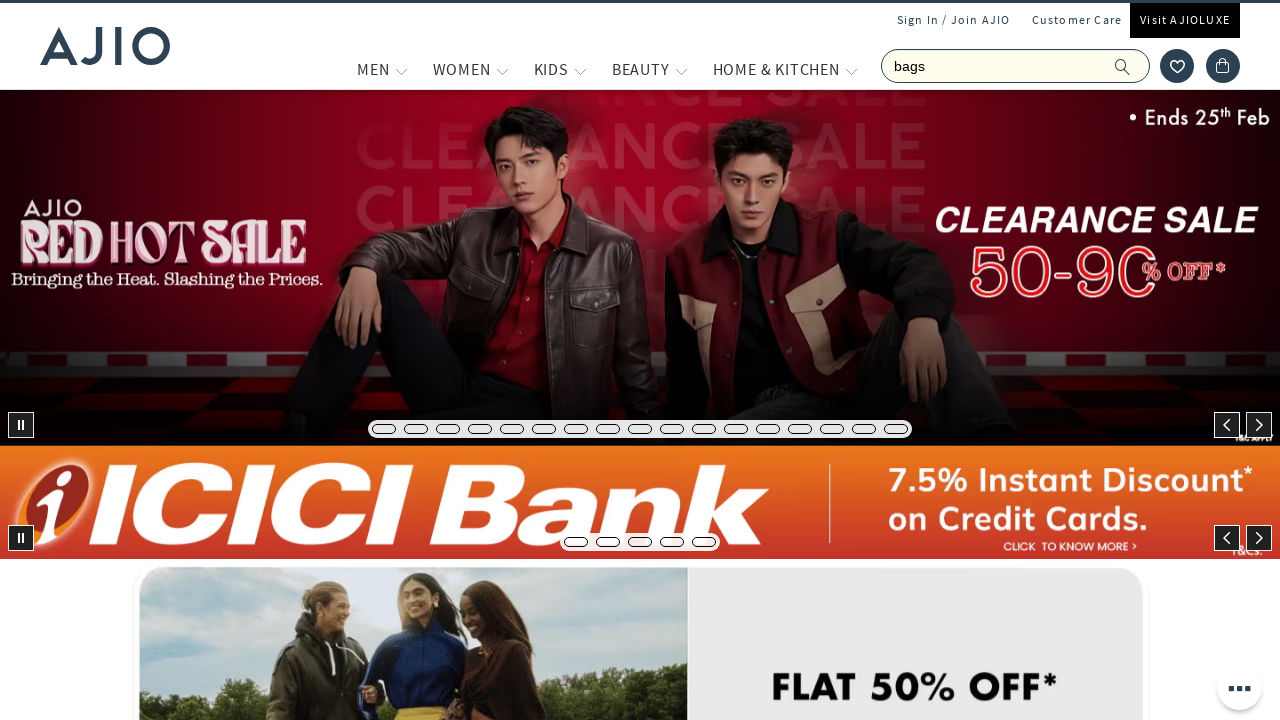

Clicked search submit button at (1123, 66) on xpath=//button[@type='submit']//span[1]
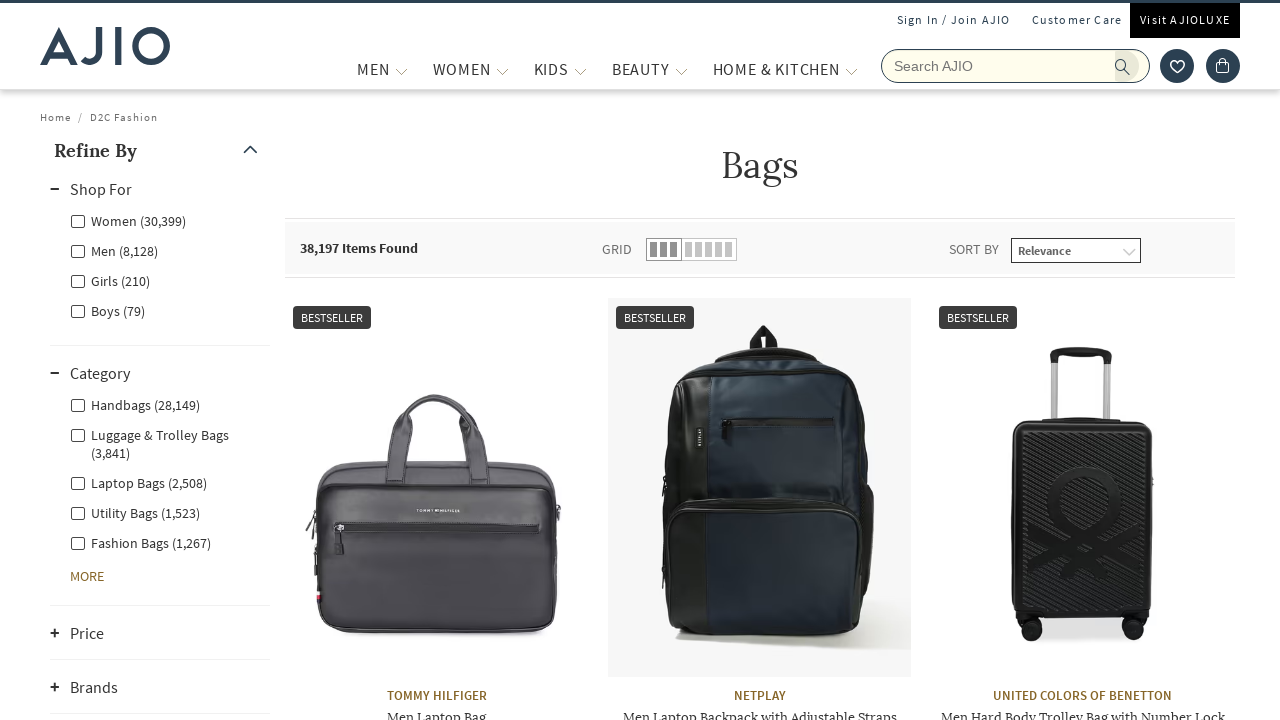

Applied Men gender filter at (114, 250) on xpath=//input[contains(@name, 'genderfilter') and contains(@id, 'Men')]/followin
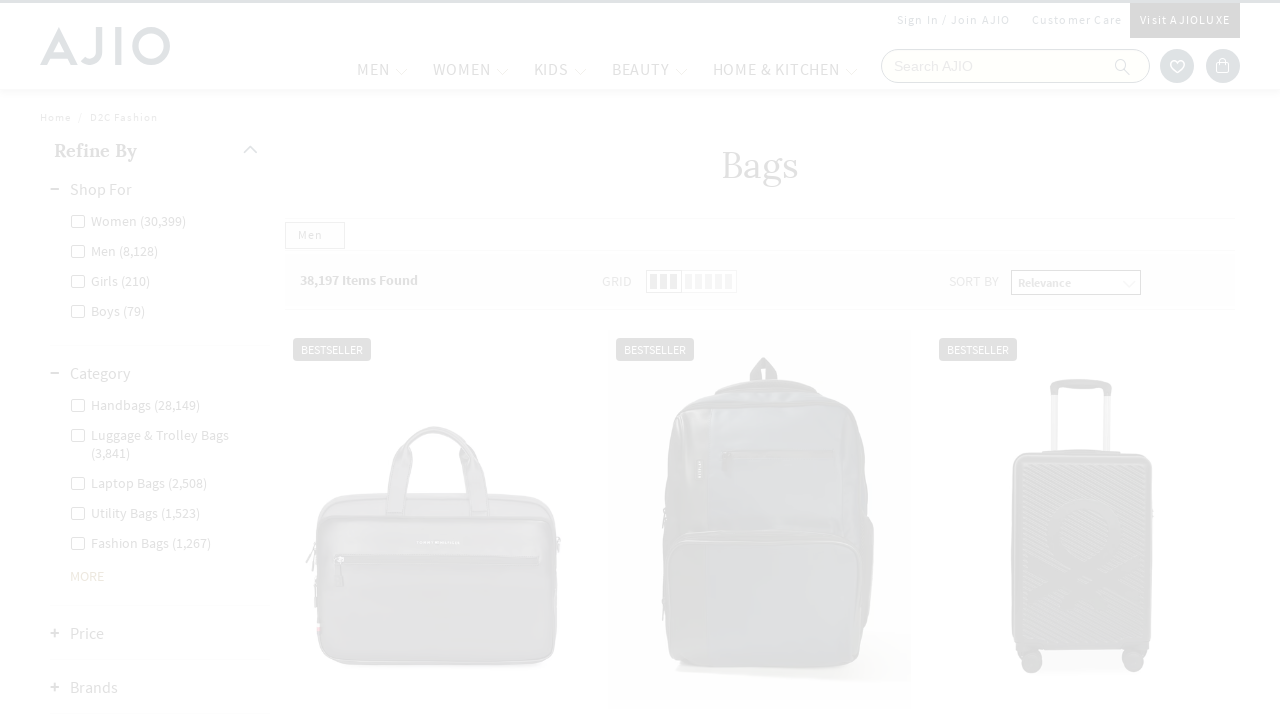

Waited 6 seconds for gender filter to apply
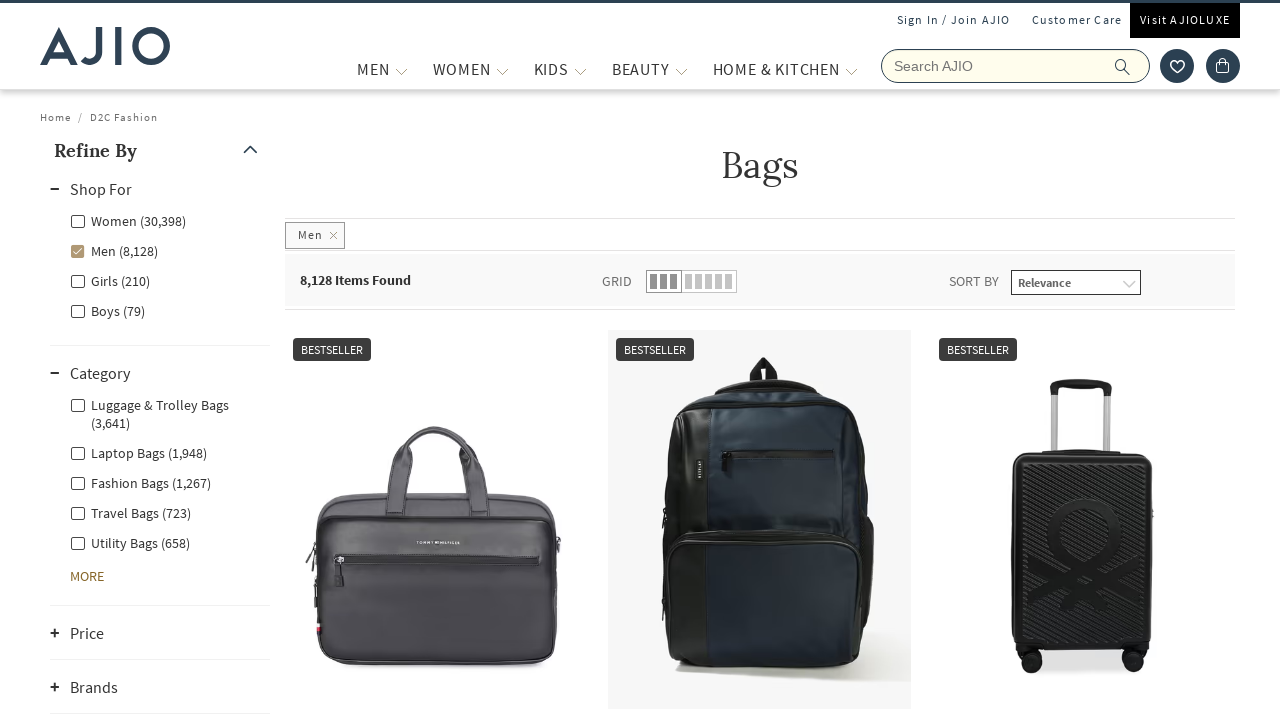

Applied Fashion Bags category filter at (140, 482) on xpath=//input[@id='Men - Fashion Bags']/following-sibling::label[@for='Men - Fas
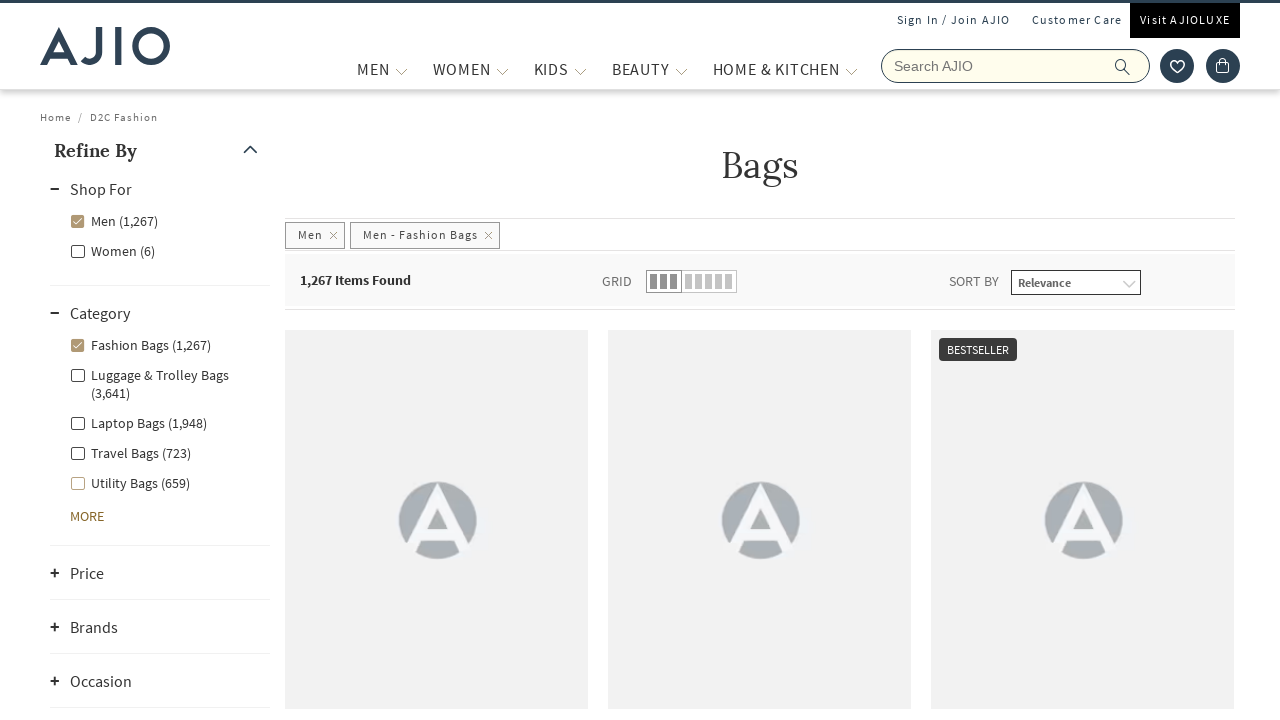

Products loaded with brand names visible
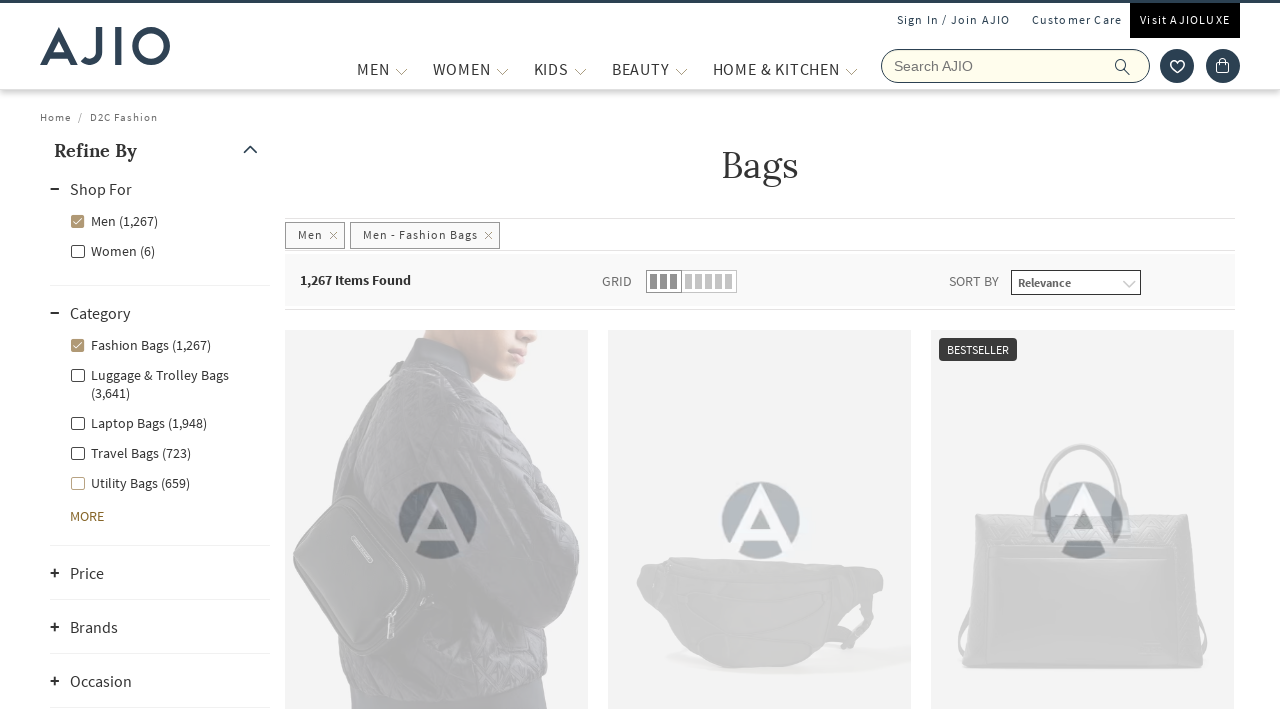

Verified product names are displayed
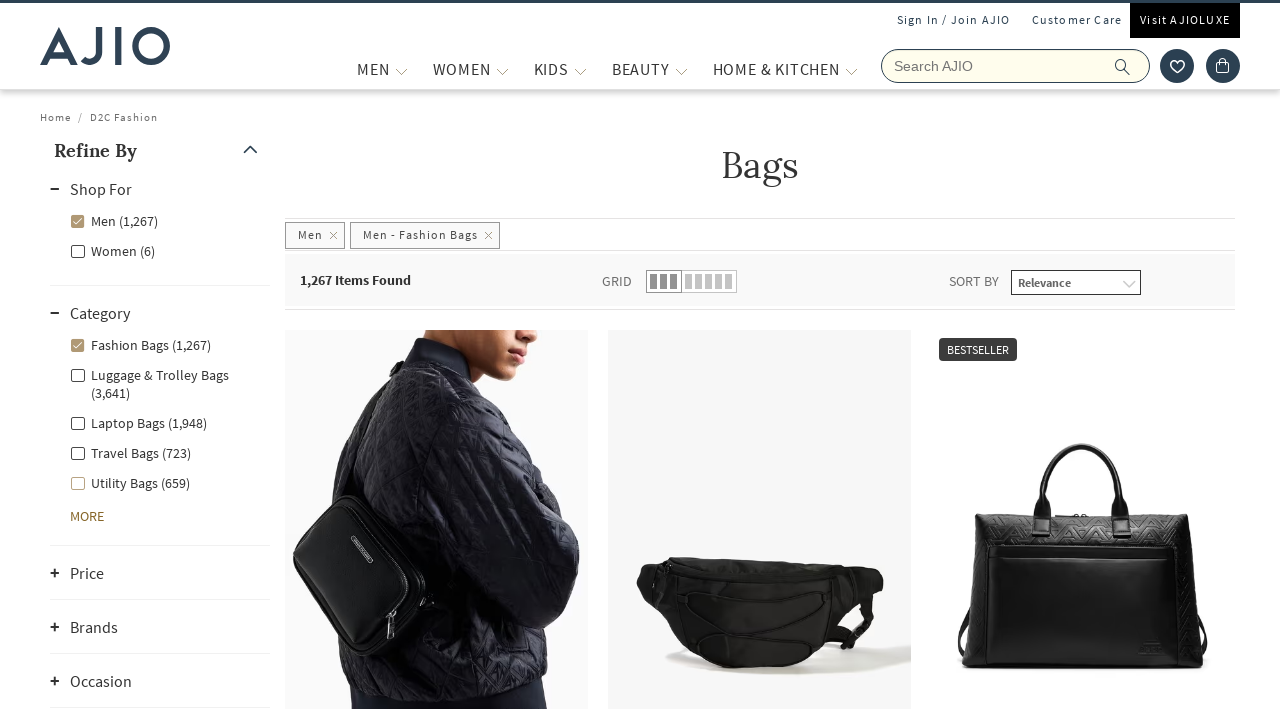

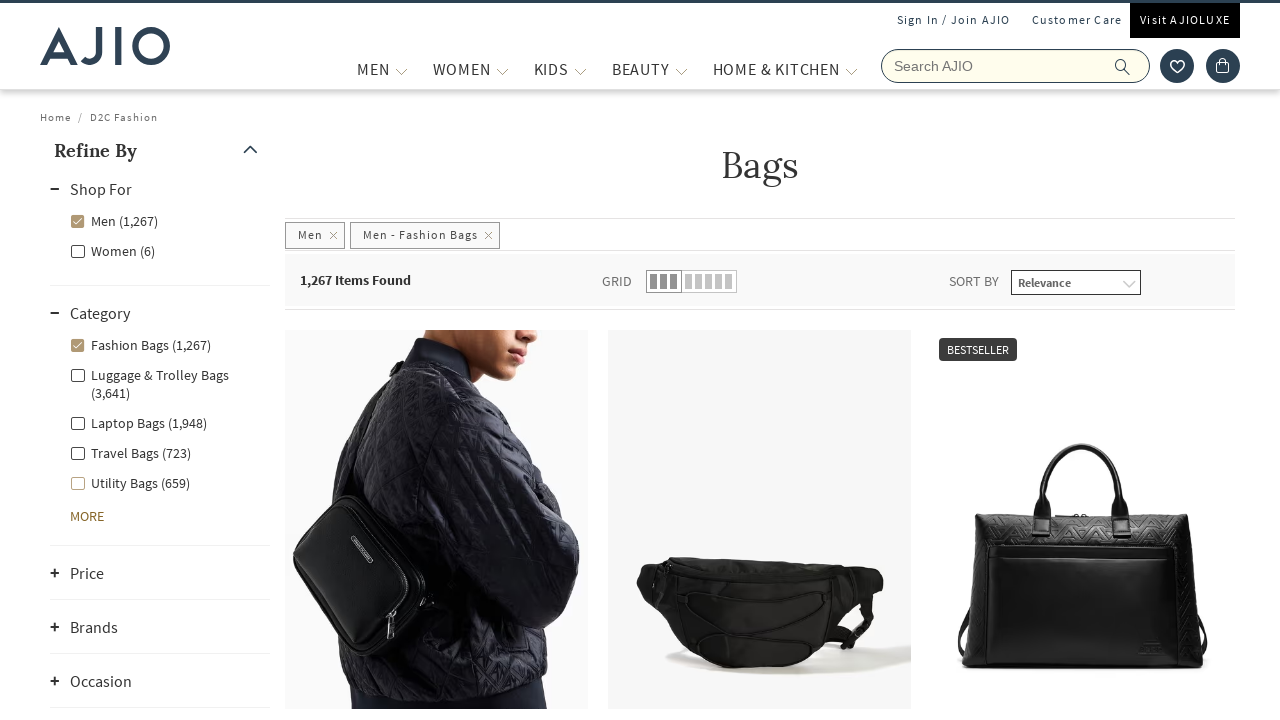